Tests prompt box alert by entering a name and clicking OK

Starting URL: https://demoqa.com/alerts

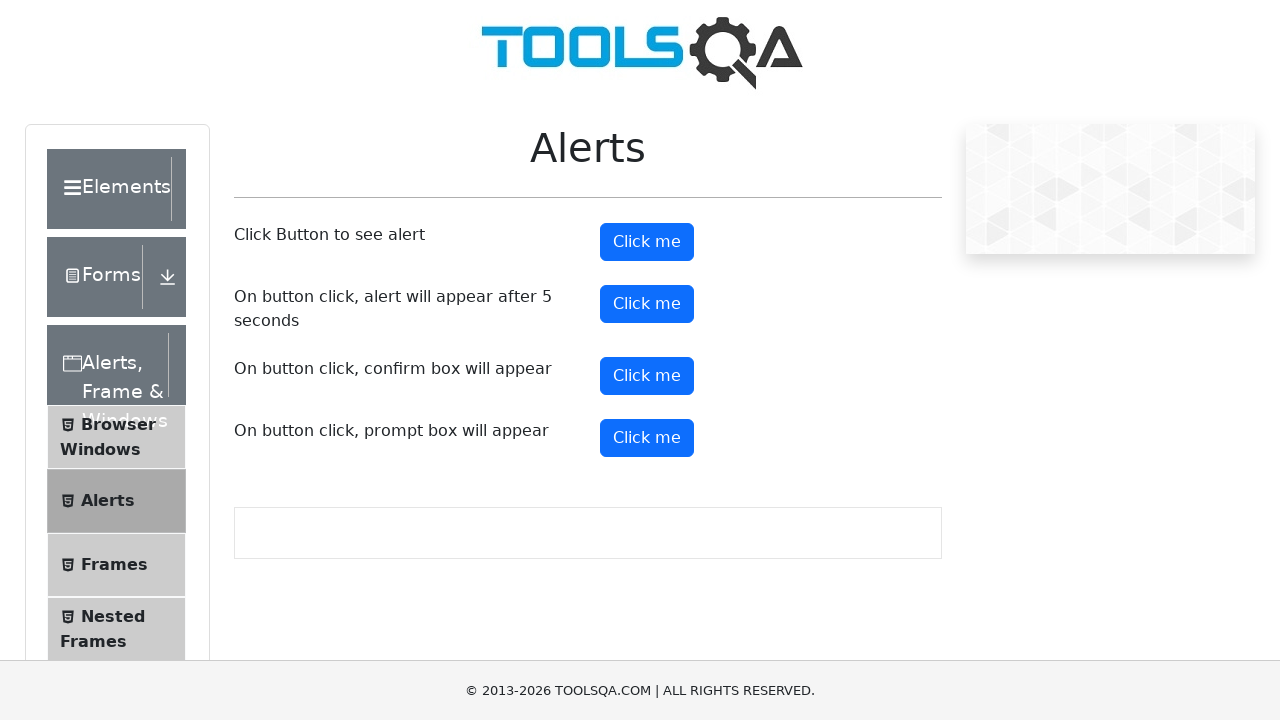

Set up dialog handler to accept prompt with name 'Ivan'
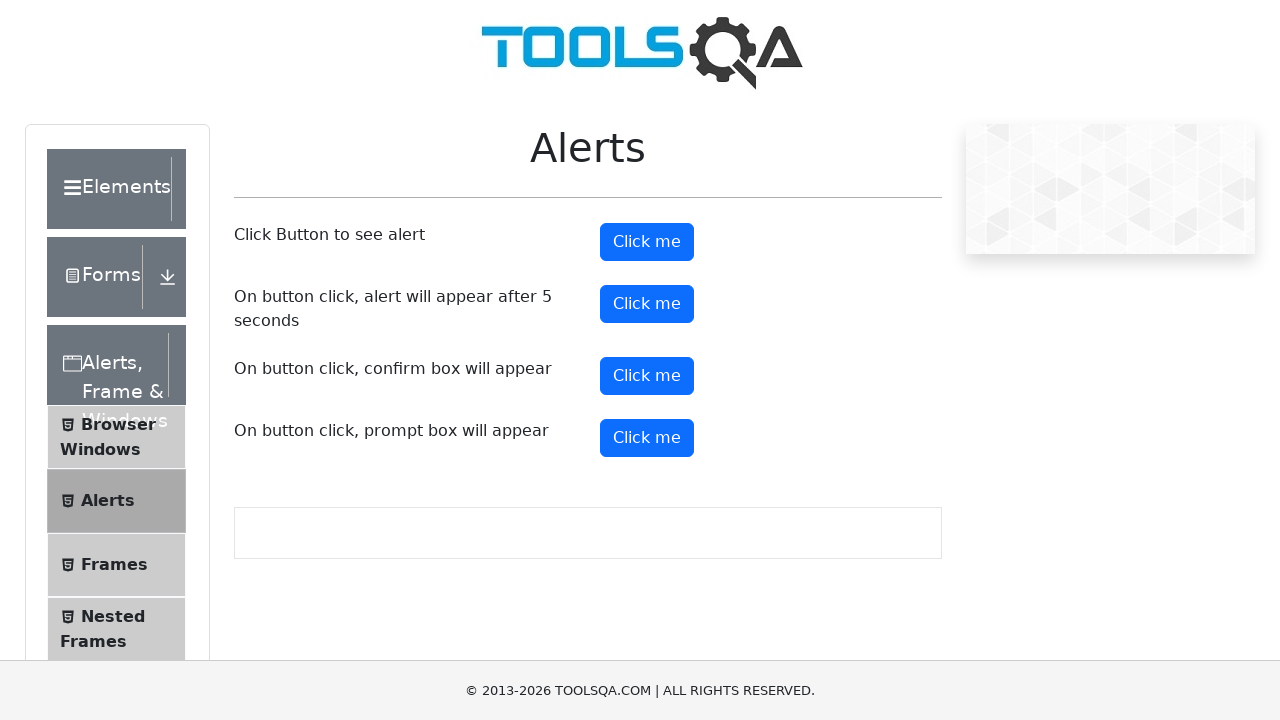

Clicked the prompt button to trigger alert at (647, 438) on #promtButton
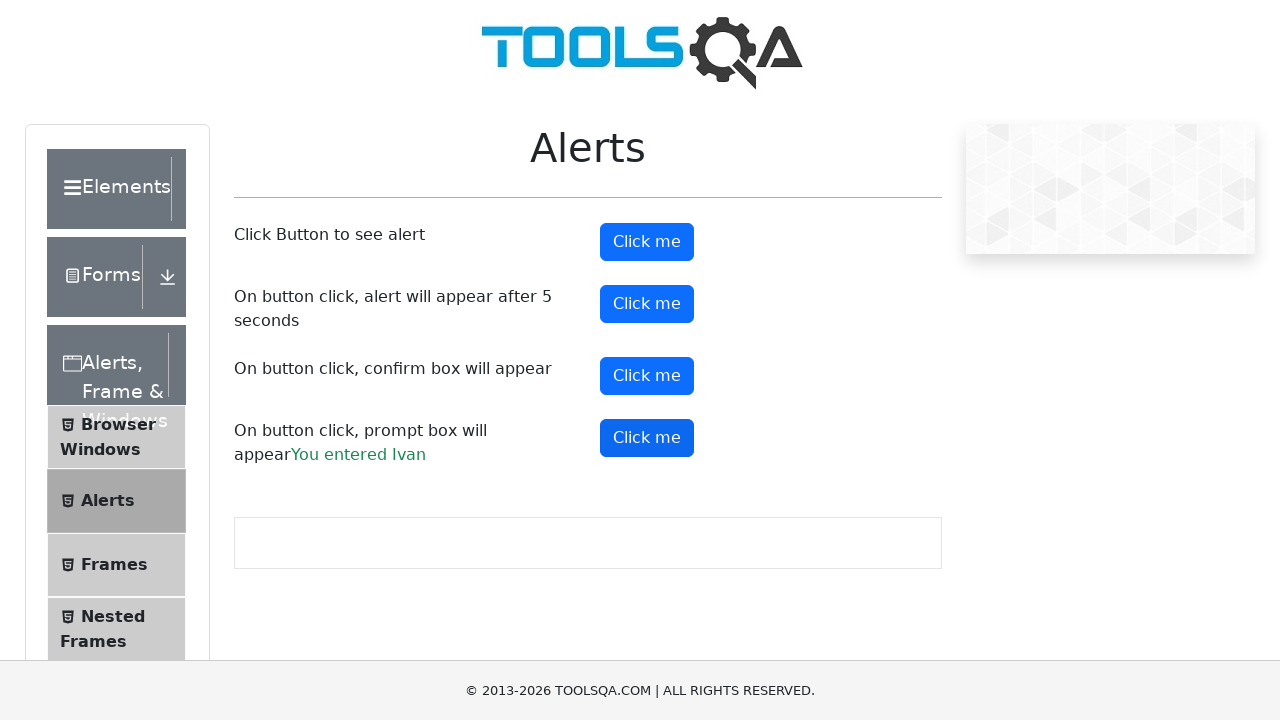

Prompt result element loaded after accepting dialog
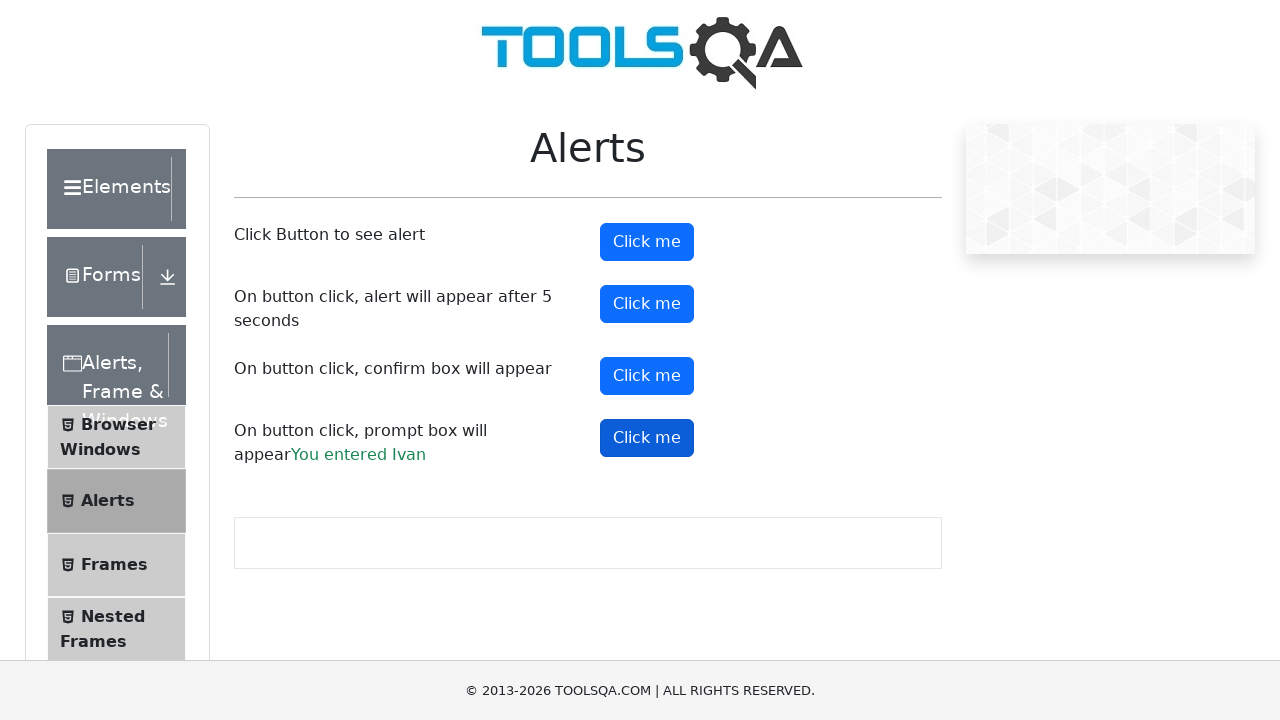

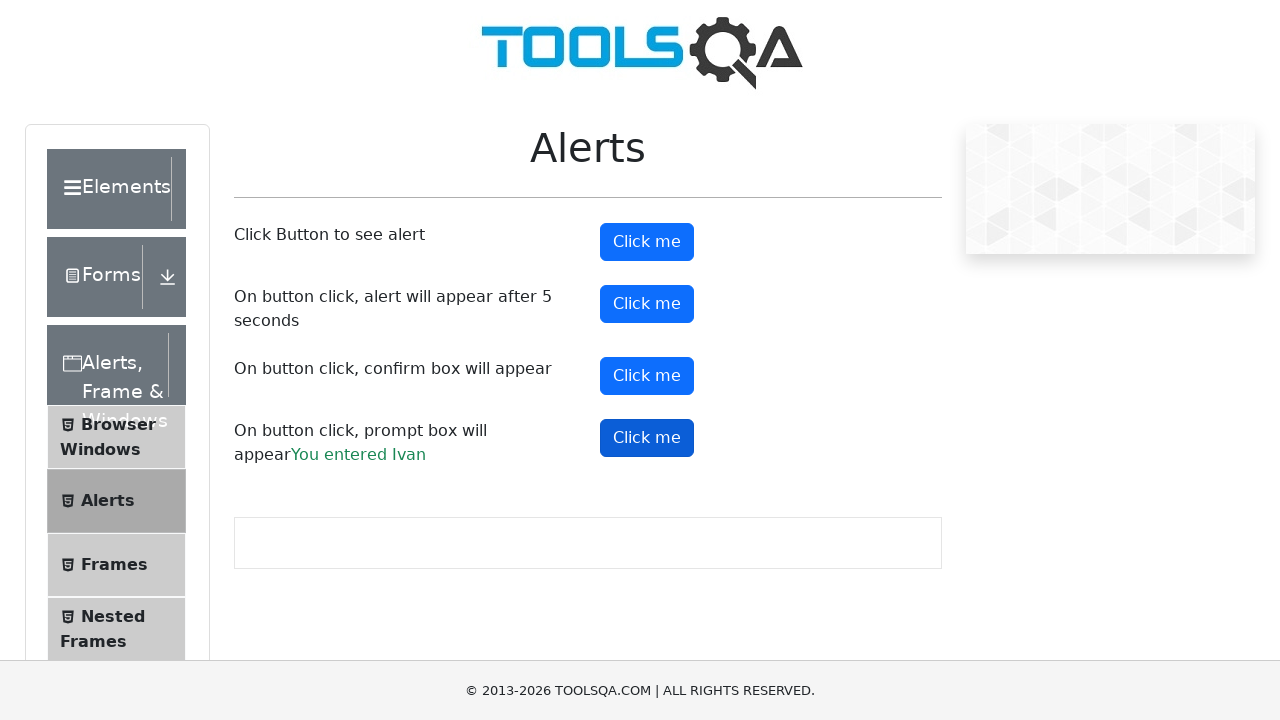